Tests various dropdown selection functionalities on a form page, including selecting automation tools, countries, cities, courses, languages, and values from different types of dropdown menus

Starting URL: https://www.leafground.com/select.xhtml

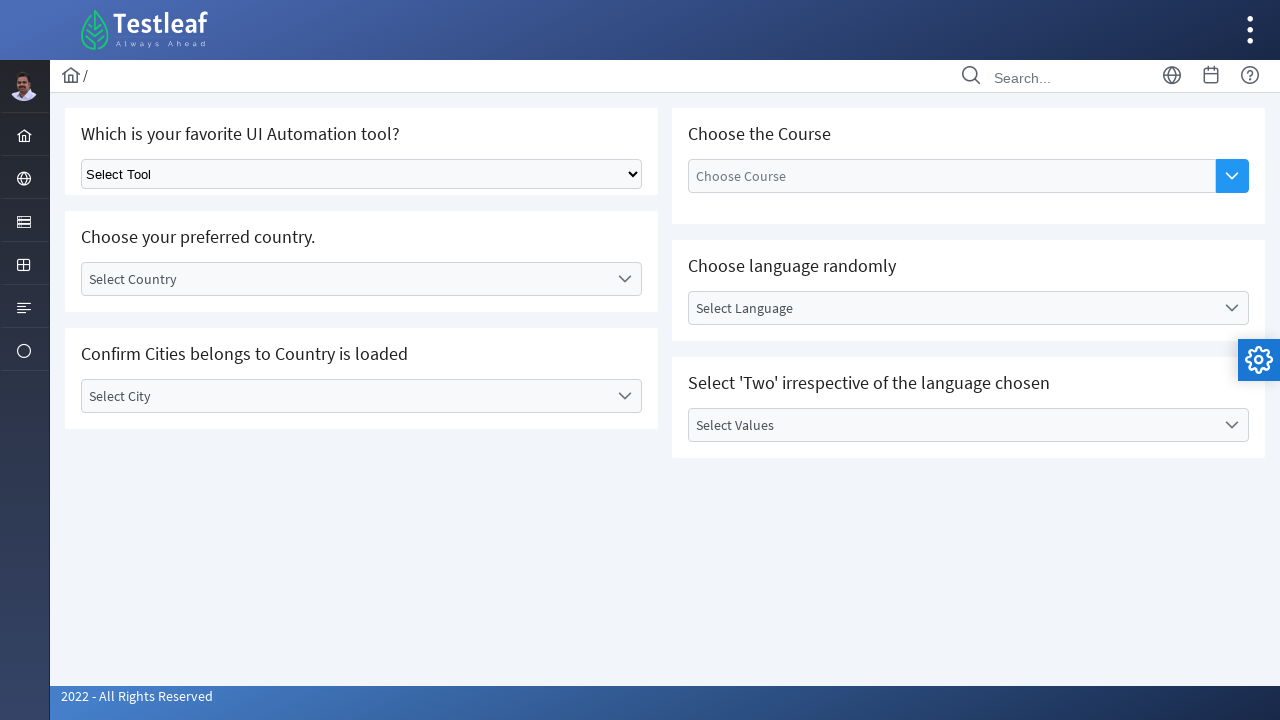

Selected Selenium (index 1) from UI Automation tool dropdown on xpath=//h5[text()='Which is your favorite UI Automation tool?']/following-siblin
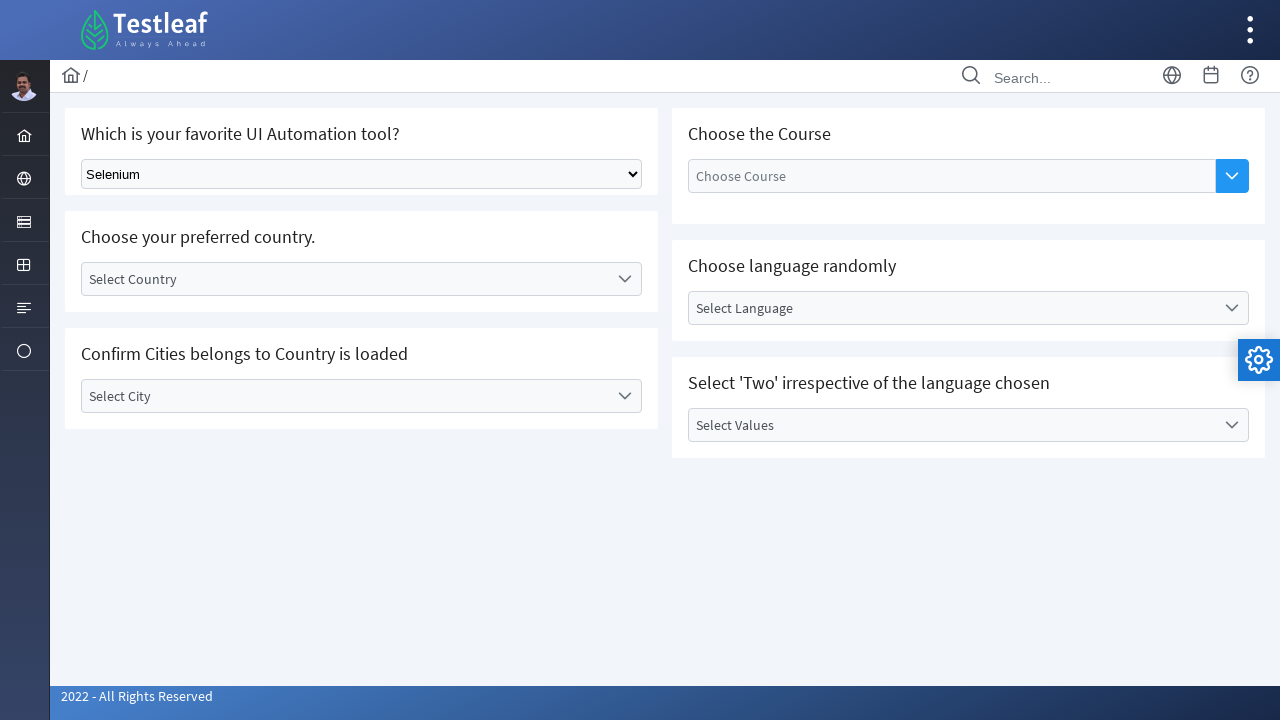

Clicked on country dropdown to open it at (345, 279) on xpath=//label[text()='Select Country']
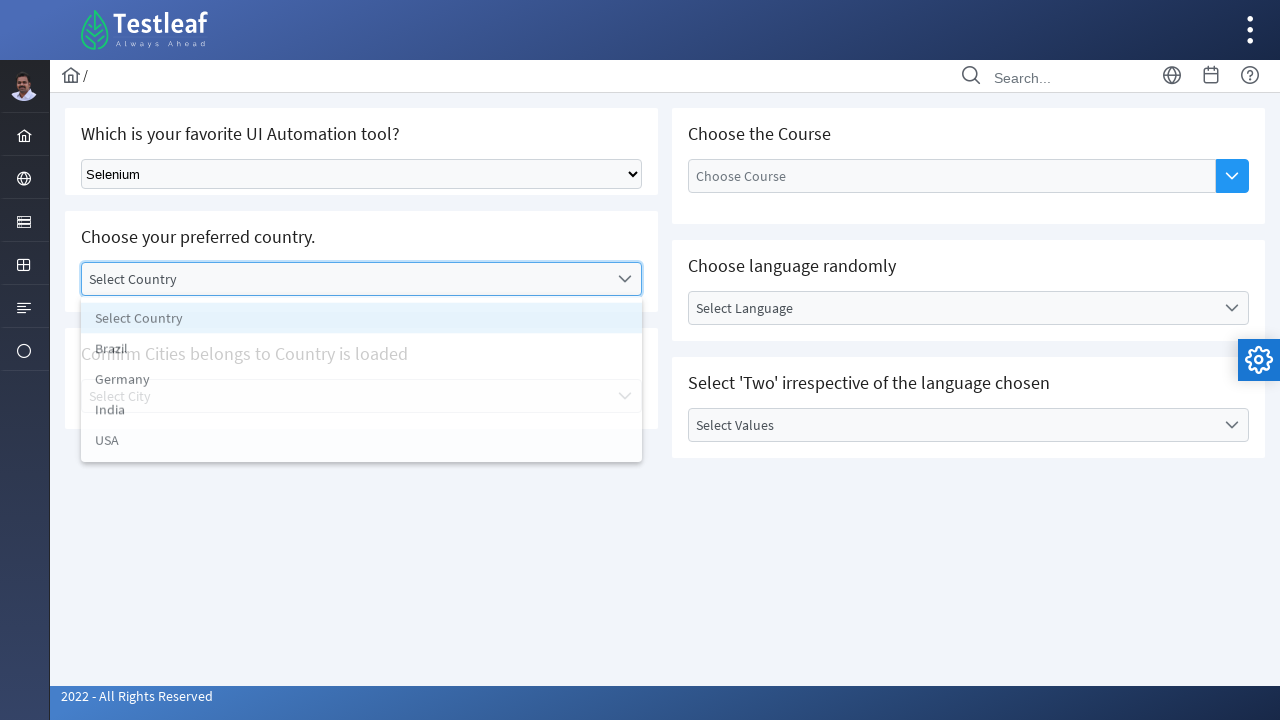

Selected 3rd country option from dropdown at (362, 415) on xpath=(//li[text()='Select Country']/following-sibling::li)[3]
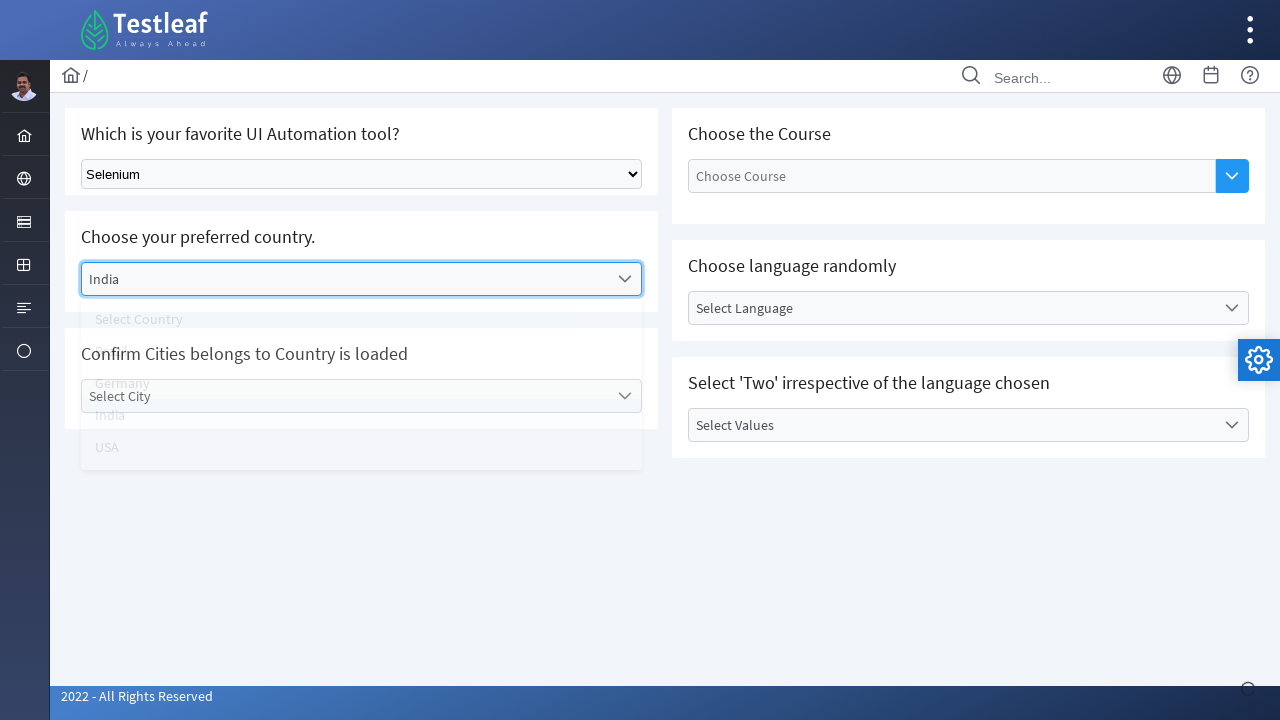

Waited 3 seconds for city dropdown to be enabled
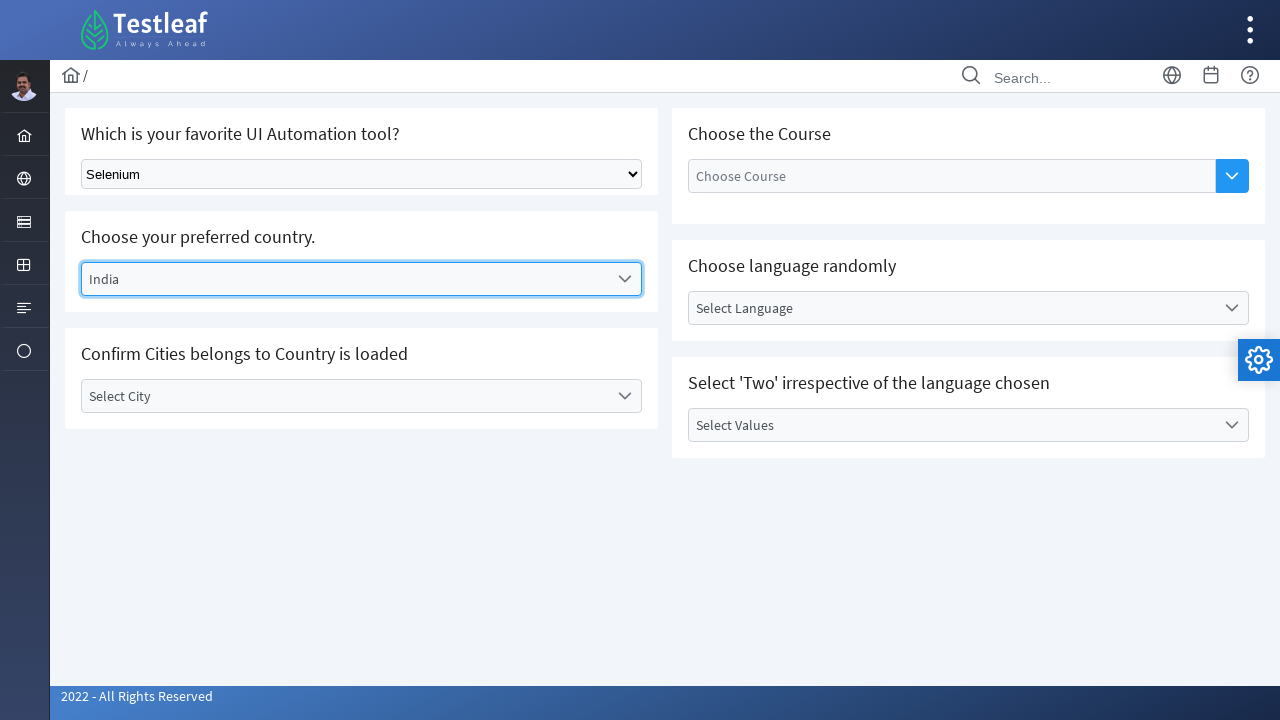

Clicked on city dropdown to open it at (345, 396) on xpath=//label[text()='Select City']
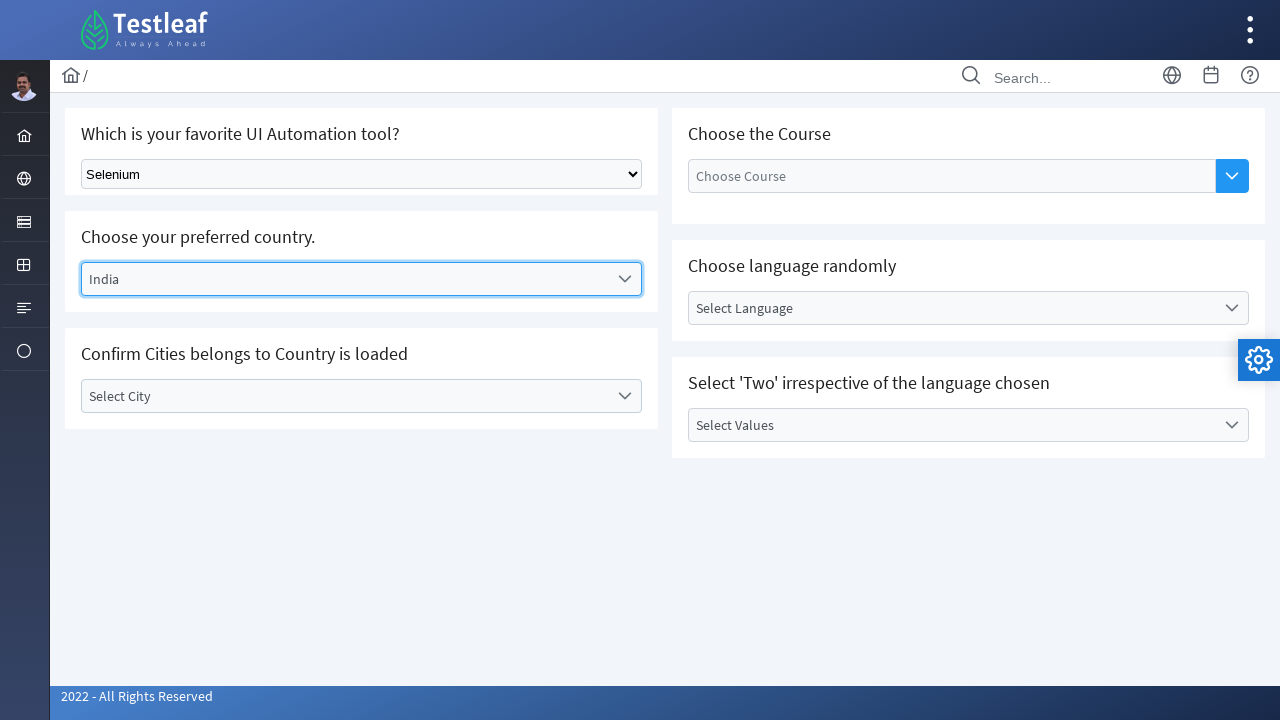

Selected 2nd city option from dropdown at (362, 500) on xpath=(//li[text()='Select City']/following-sibling::li)[2]
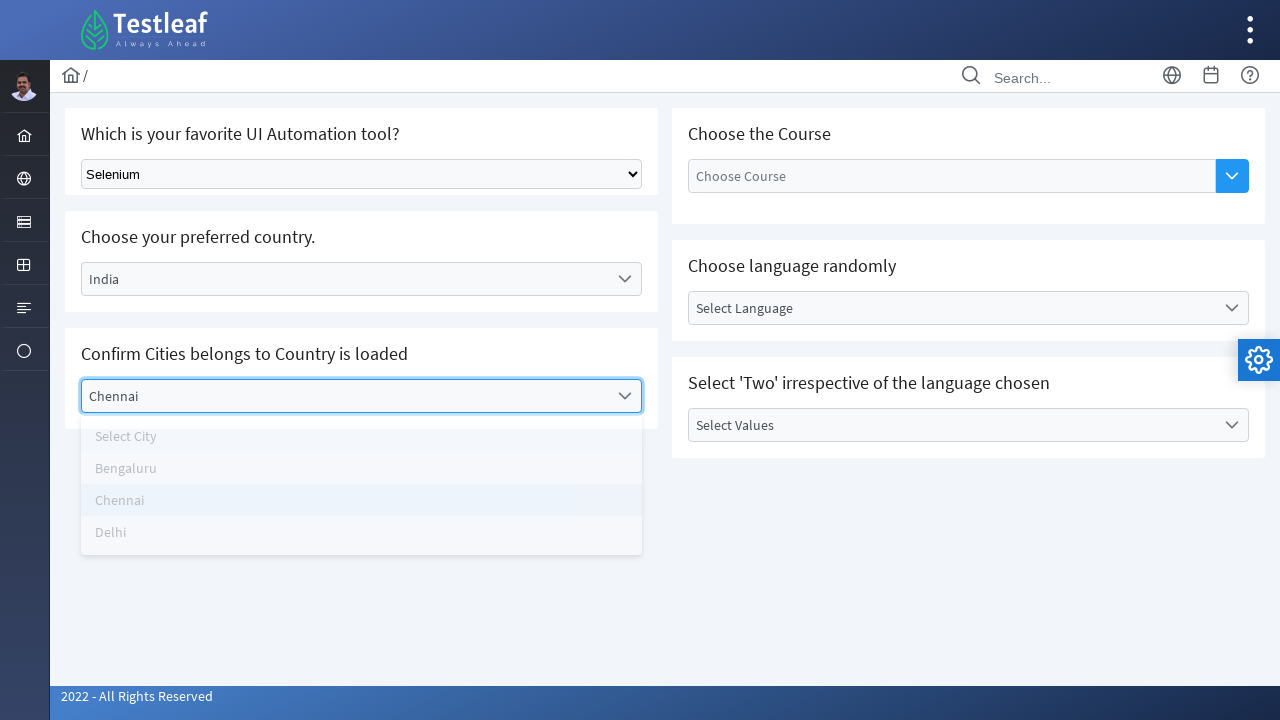

Clicked on course selection button at (1232, 176) on xpath=//h5[text()='Choose the Course']/following-sibling::div//button
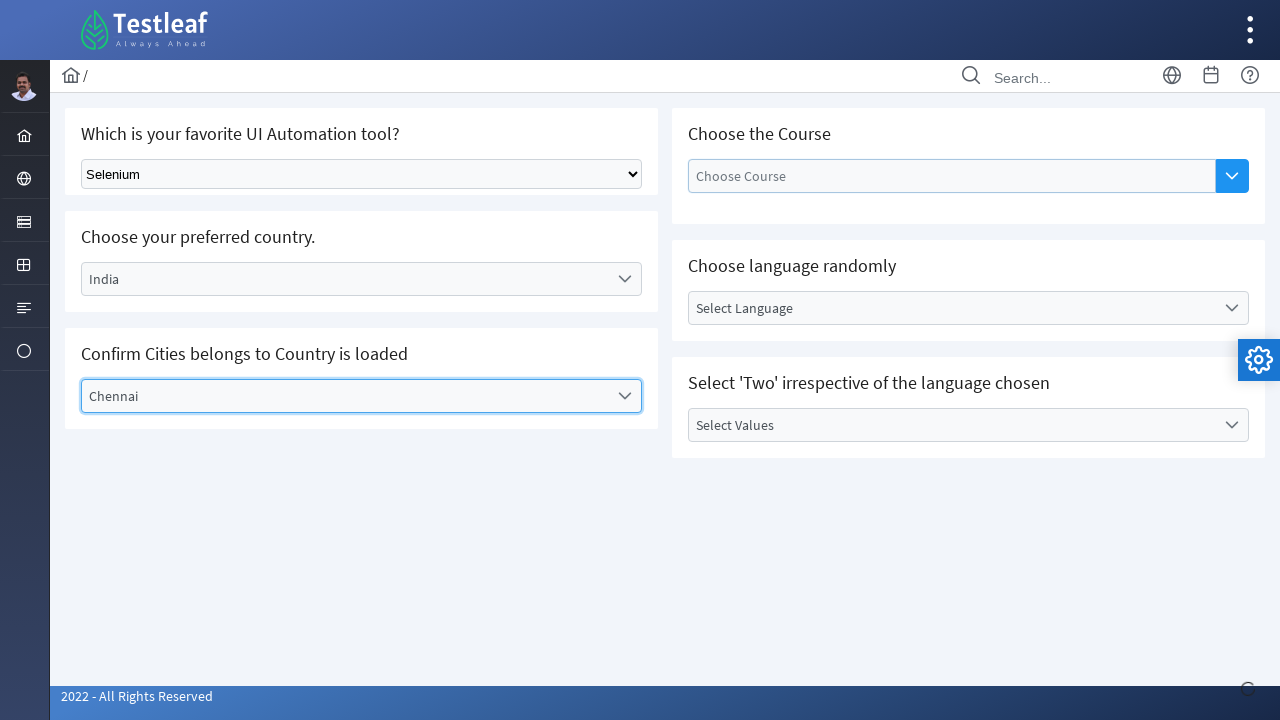

Waited 3 seconds for course options to load
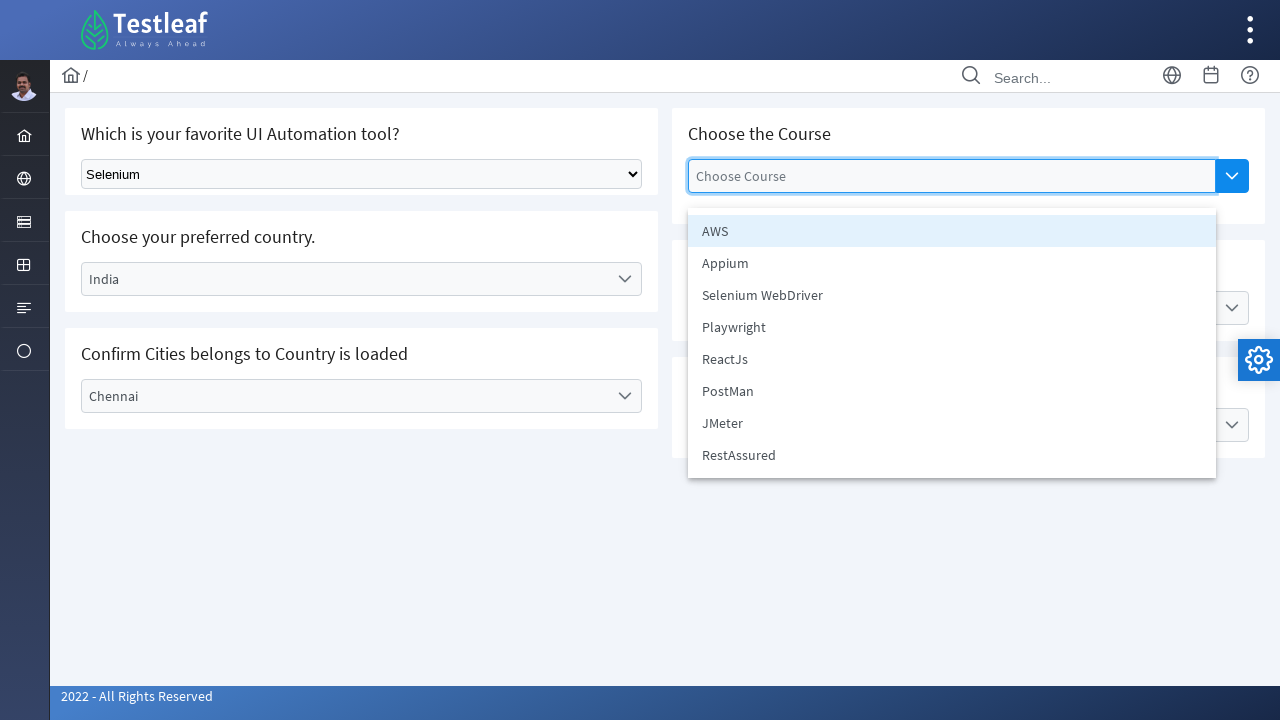

Selected 3rd course option from autocomplete list at (952, 295) on xpath=//li[contains(@class,'ui-autocomplete-item')][3]
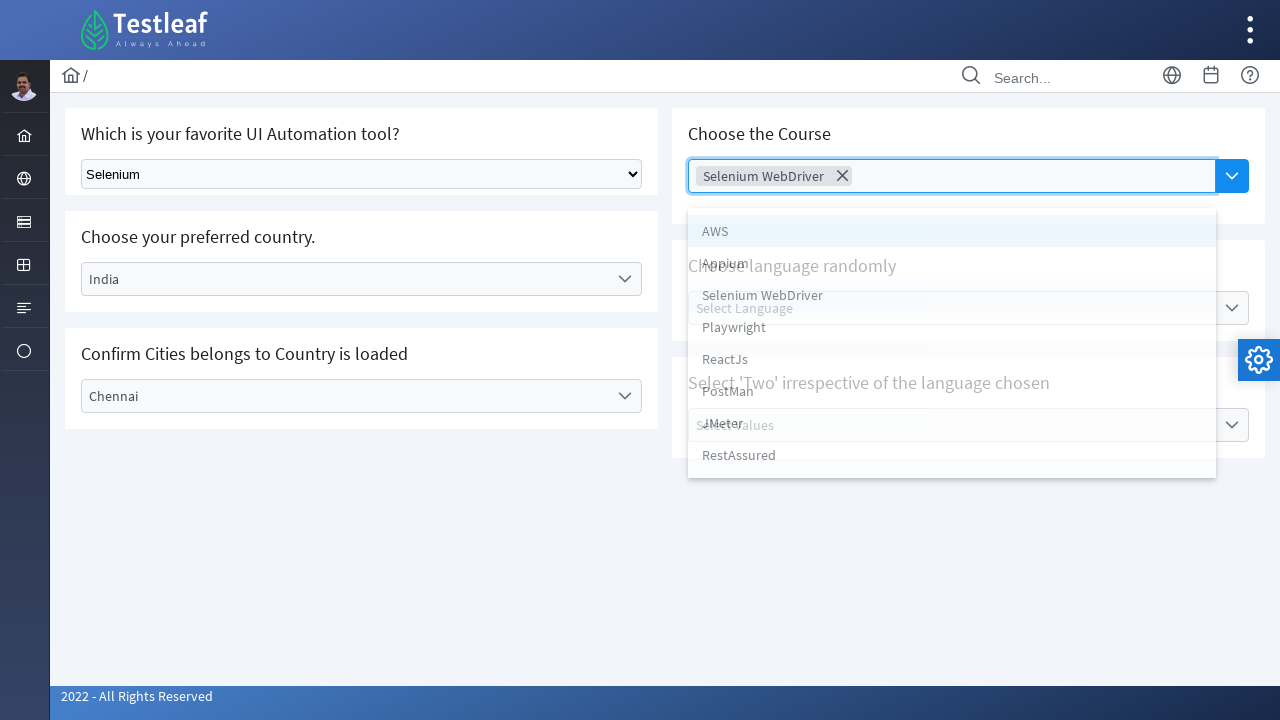

Clicked on language dropdown to open it at (952, 308) on xpath=//label[text()='Select Language']
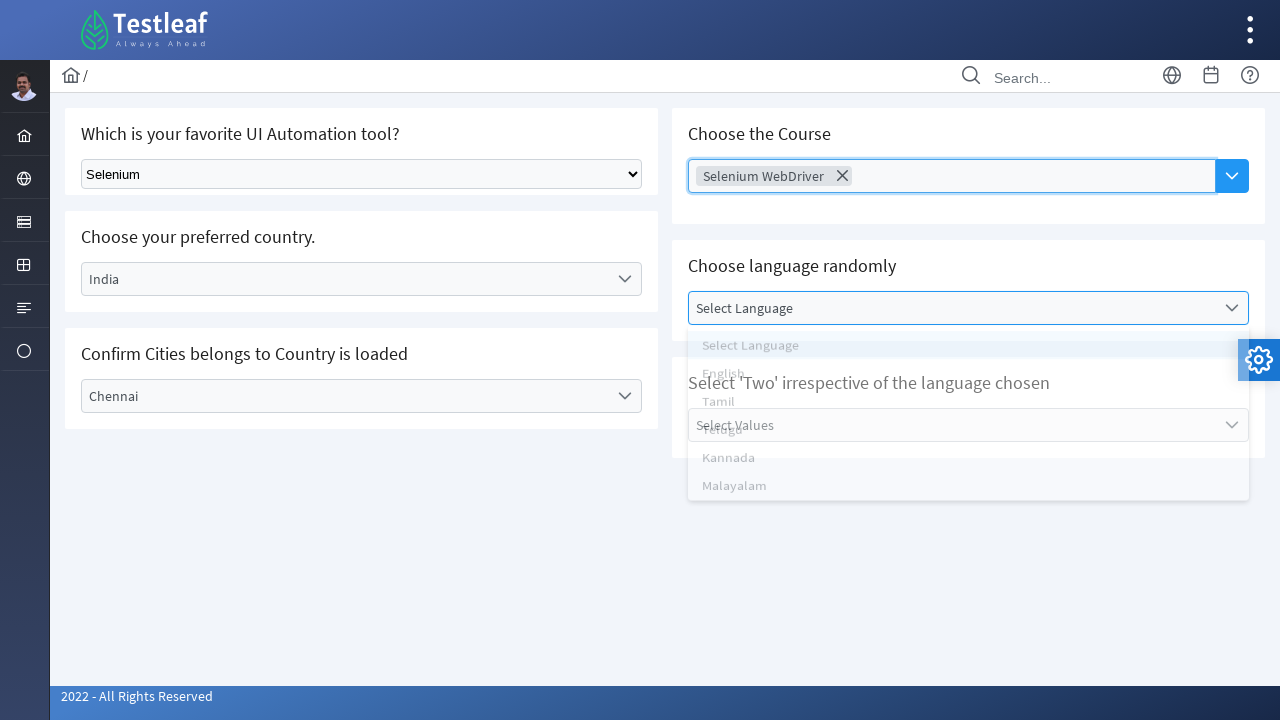

Selected 2nd language option from dropdown at (968, 412) on xpath=(//li[text()='Select Language']/following-sibling::li)[2]
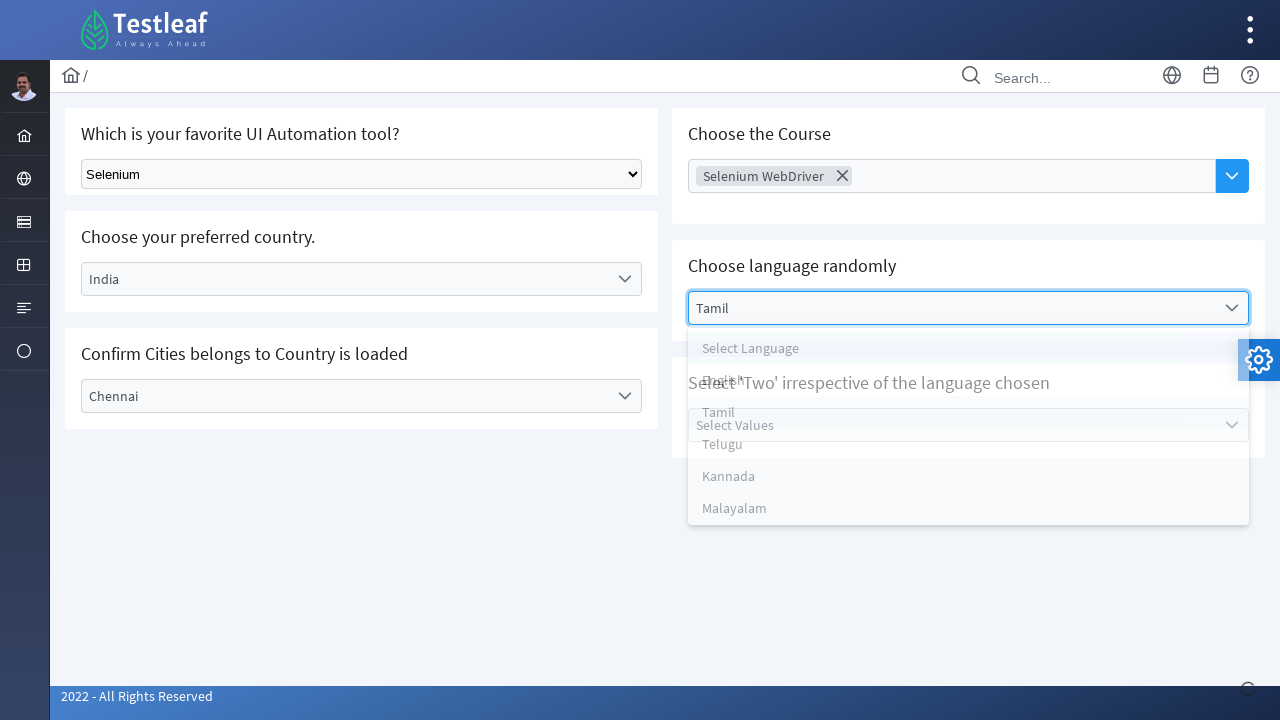

Waited 3 seconds before selecting values
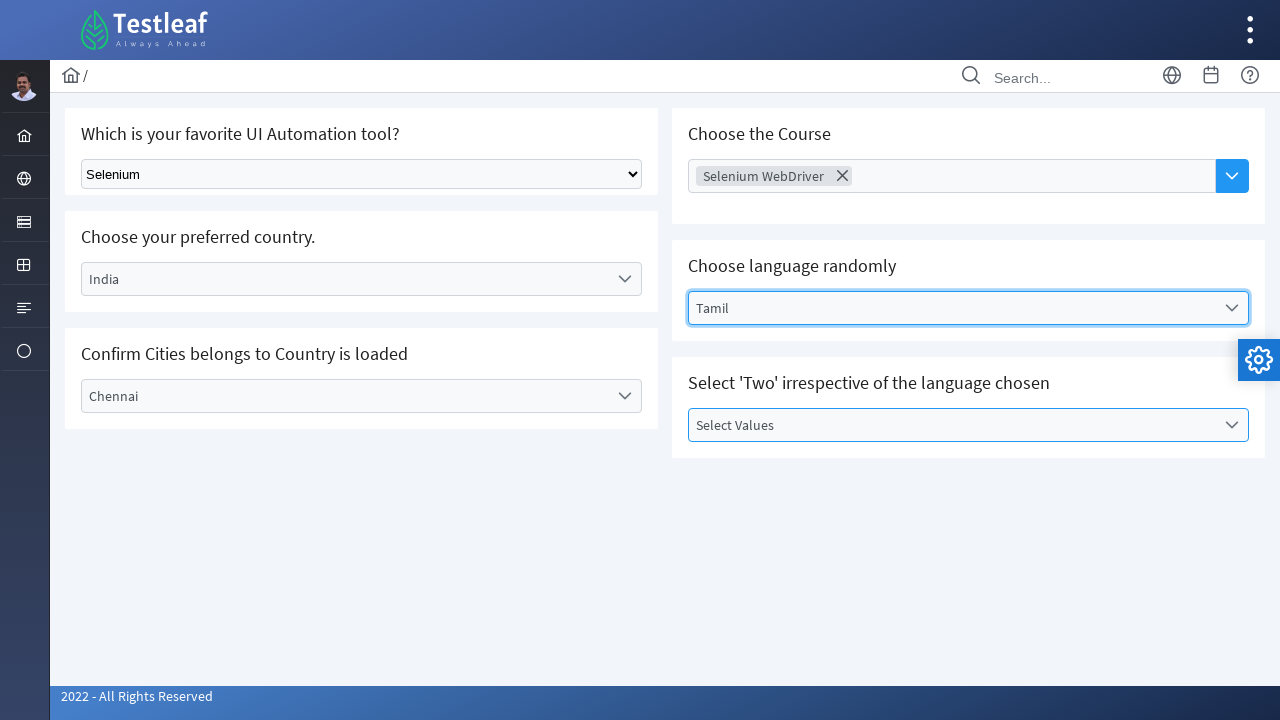

Clicked on values dropdown to open it at (952, 425) on xpath=//label[text()='Select Values']
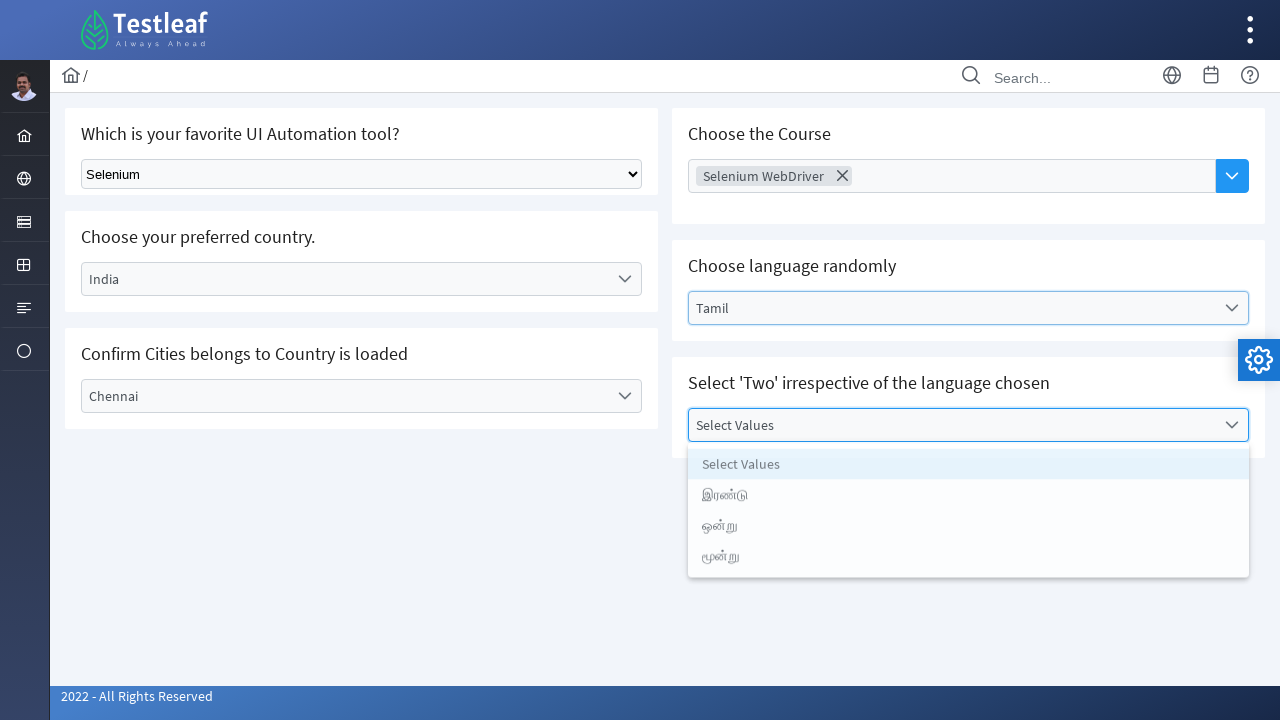

Selected 1st value option from dropdown at (968, 497) on xpath=(//li[text()='Select Values']/following-sibling::li)[1]
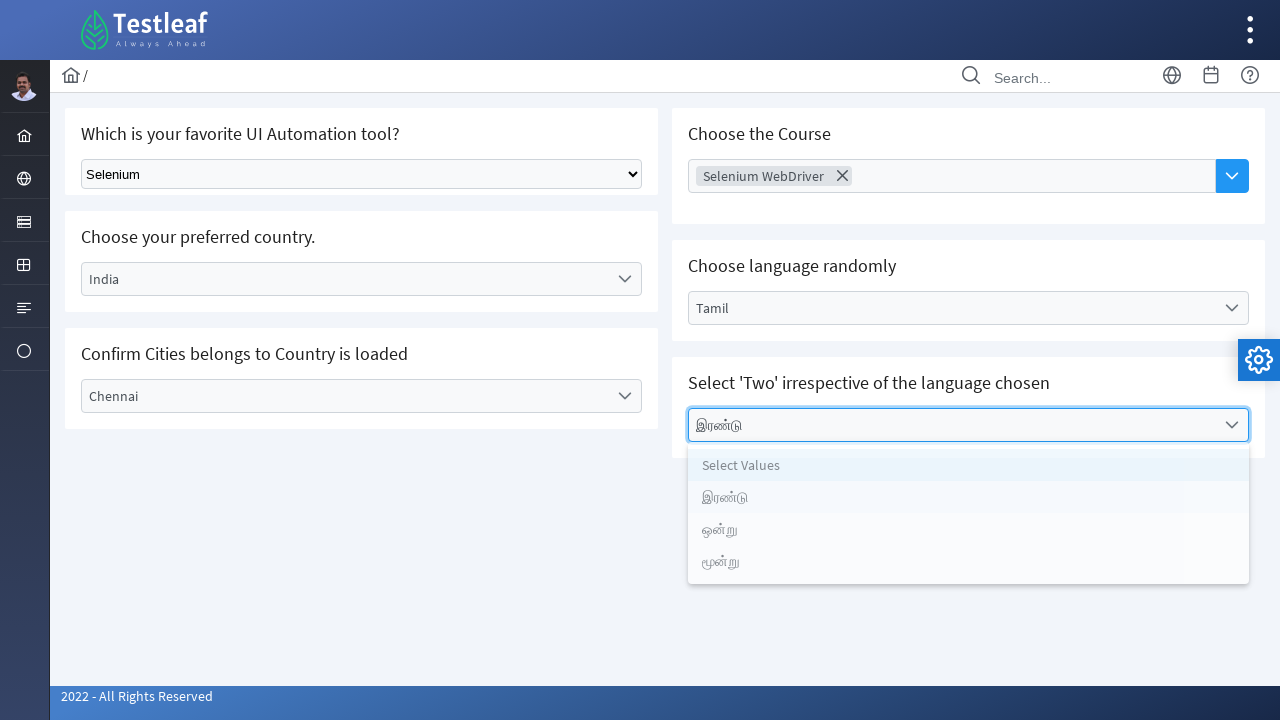

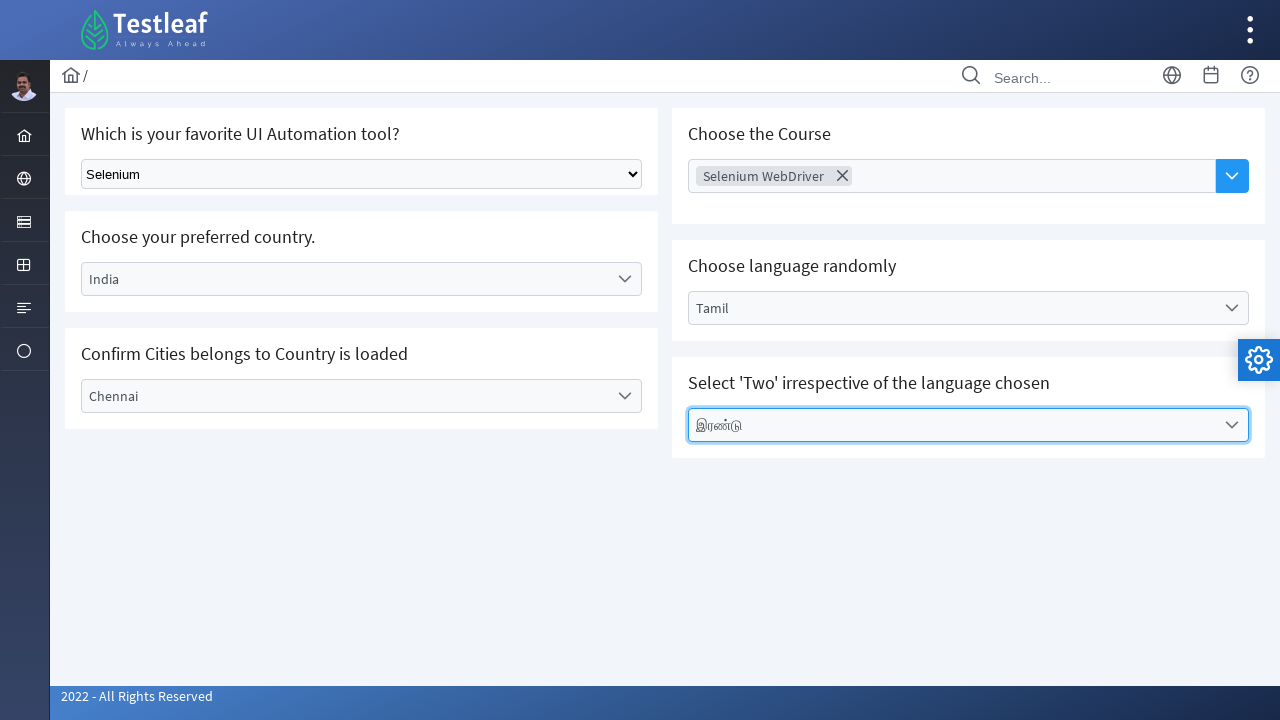